Calculates the sum of two numbers displayed on the page and selects the result from a dropdown menu

Starting URL: http://suninjuly.github.io/selects1.html

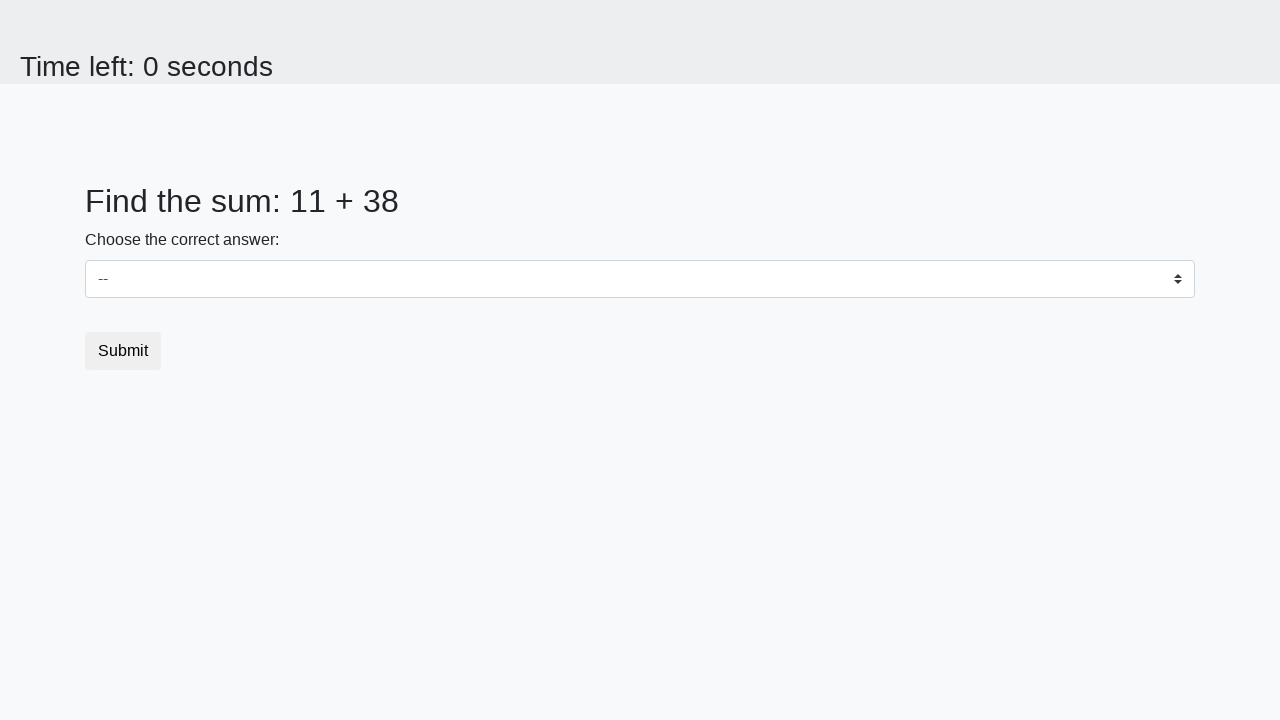

Retrieved first number from the page
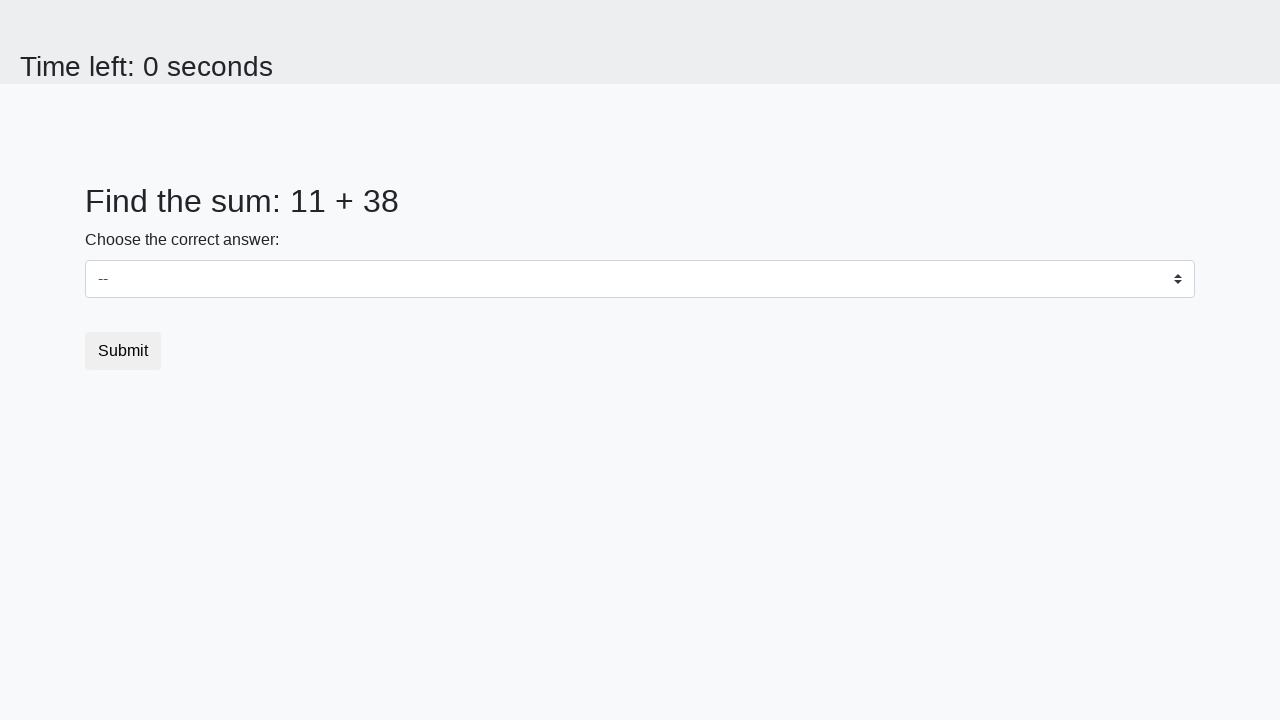

Retrieved second number from the page
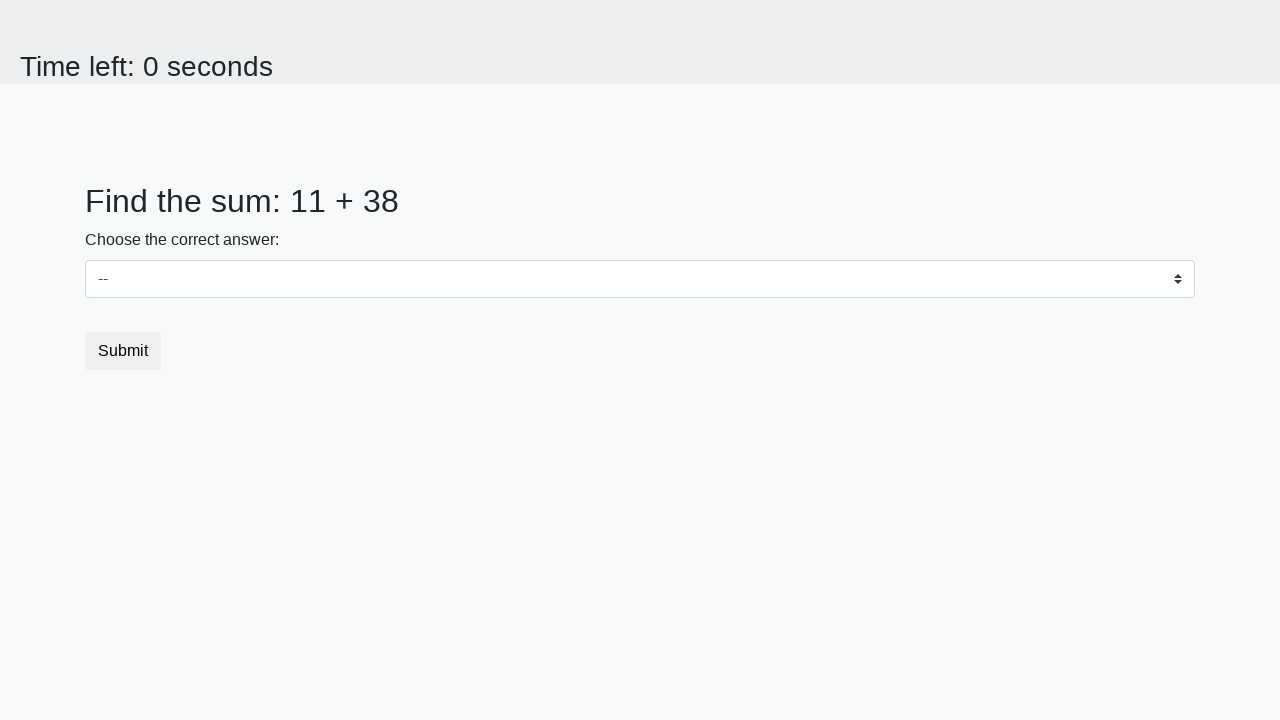

Calculated sum of 11 + 38 = 49
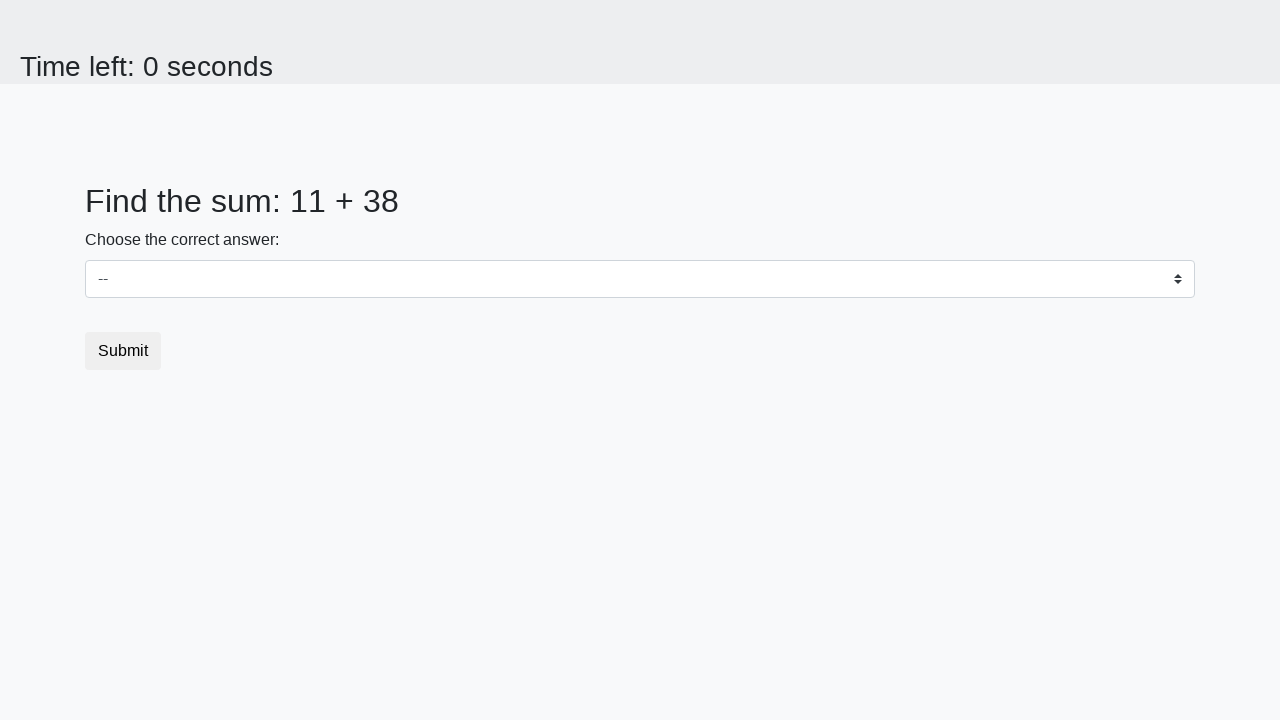

Selected sum value 49 from dropdown menu on select
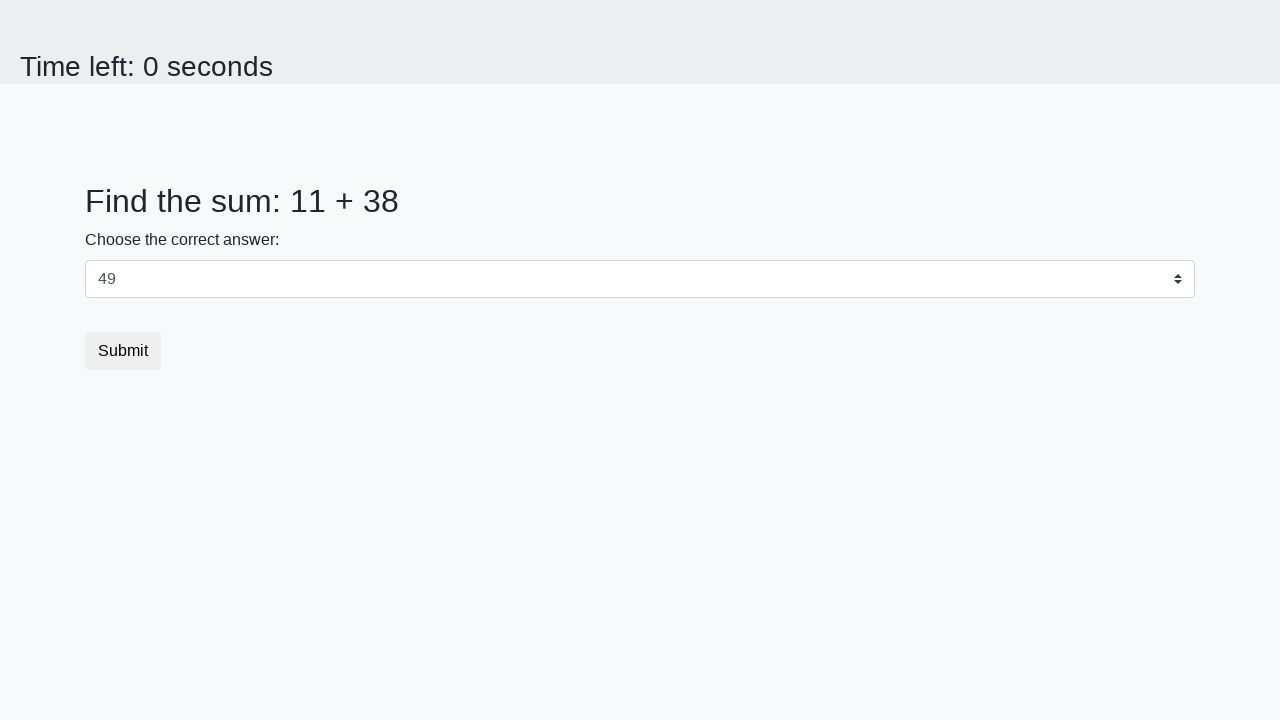

Clicked the submit button at (123, 351) on body > div > form > button
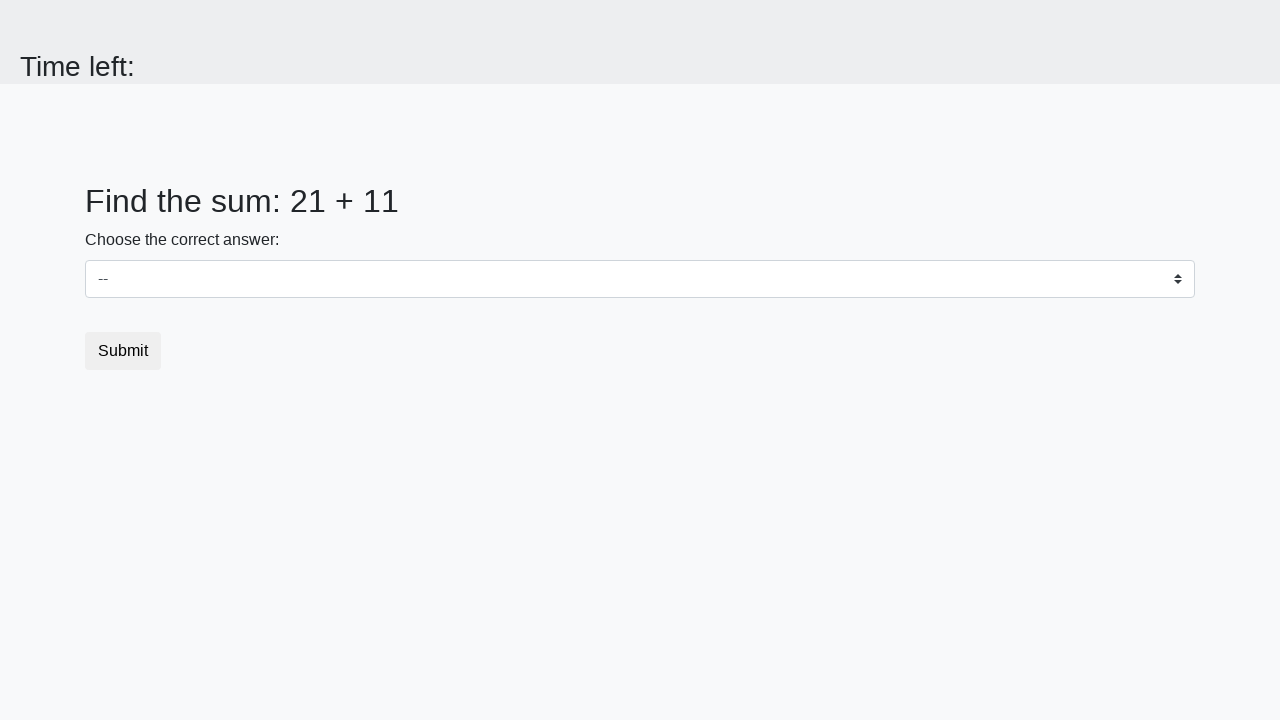

Waited 1 second to see the result
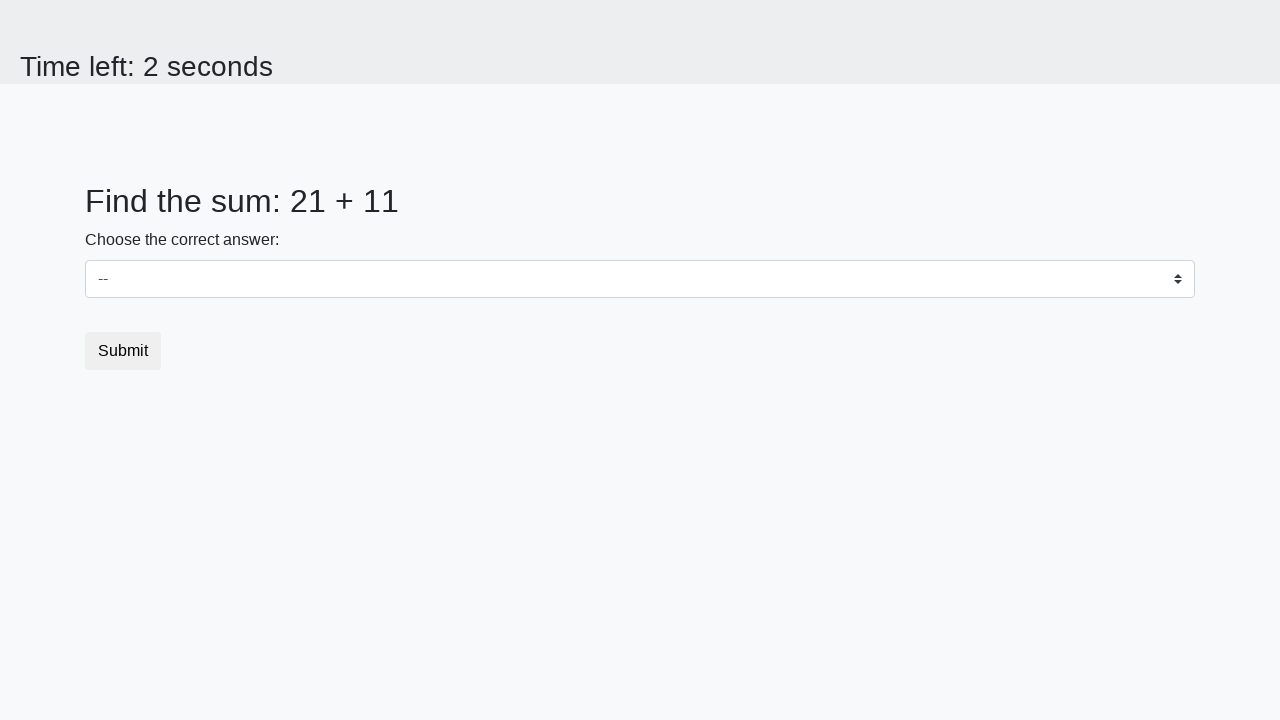

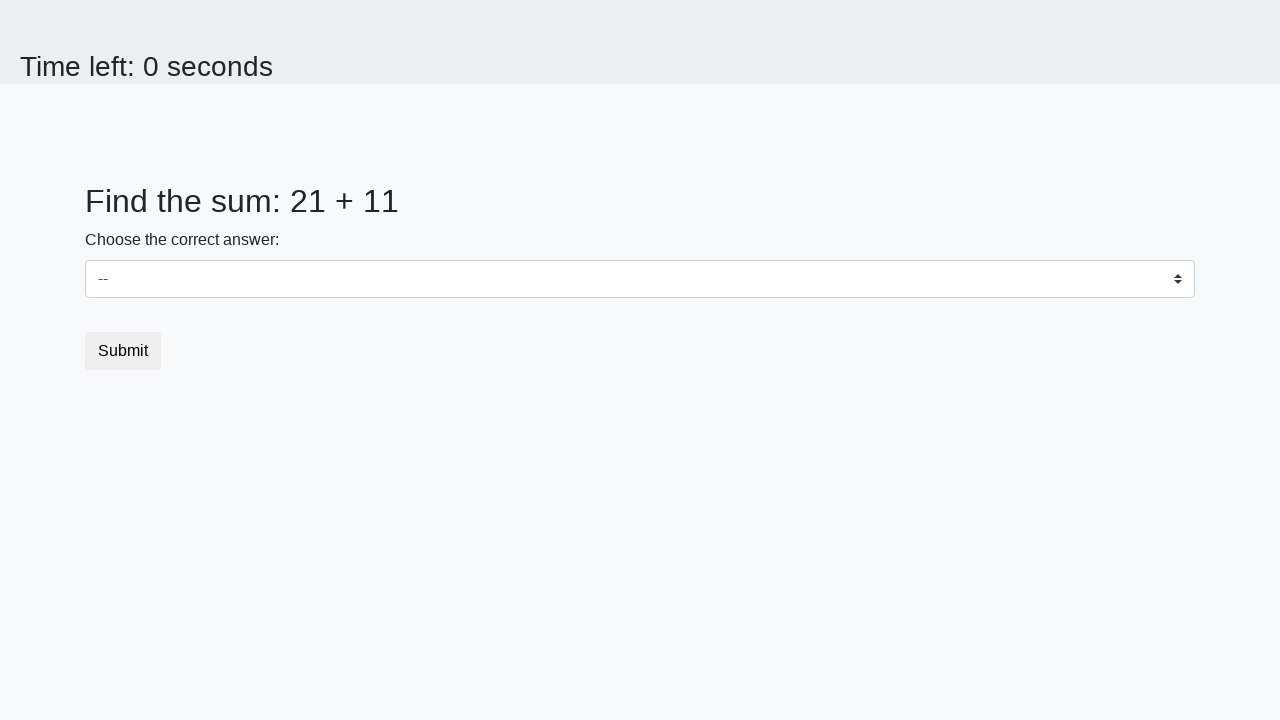